Tests keyboard actions on a text comparison tool by entering text, selecting all, copying, tabbing to next field, and pasting

Starting URL: https://text-compare.com/

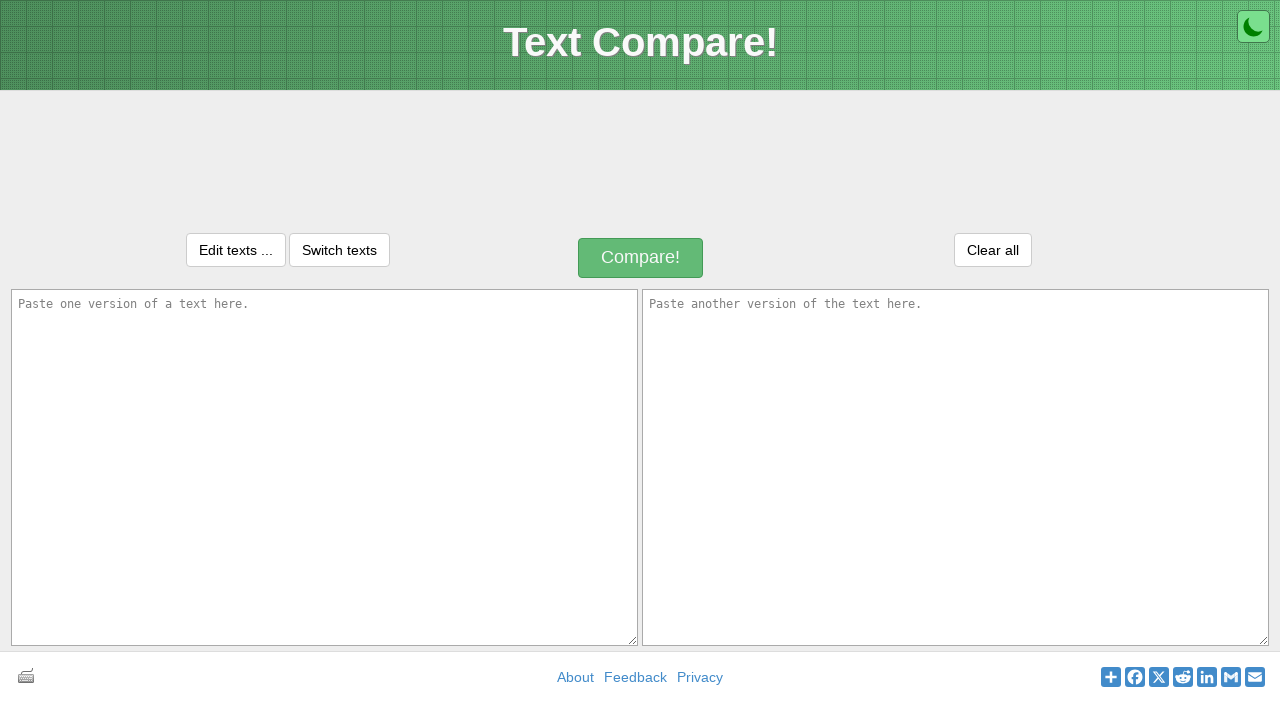

Entered 'Welcome' text in the first input field on .inputText
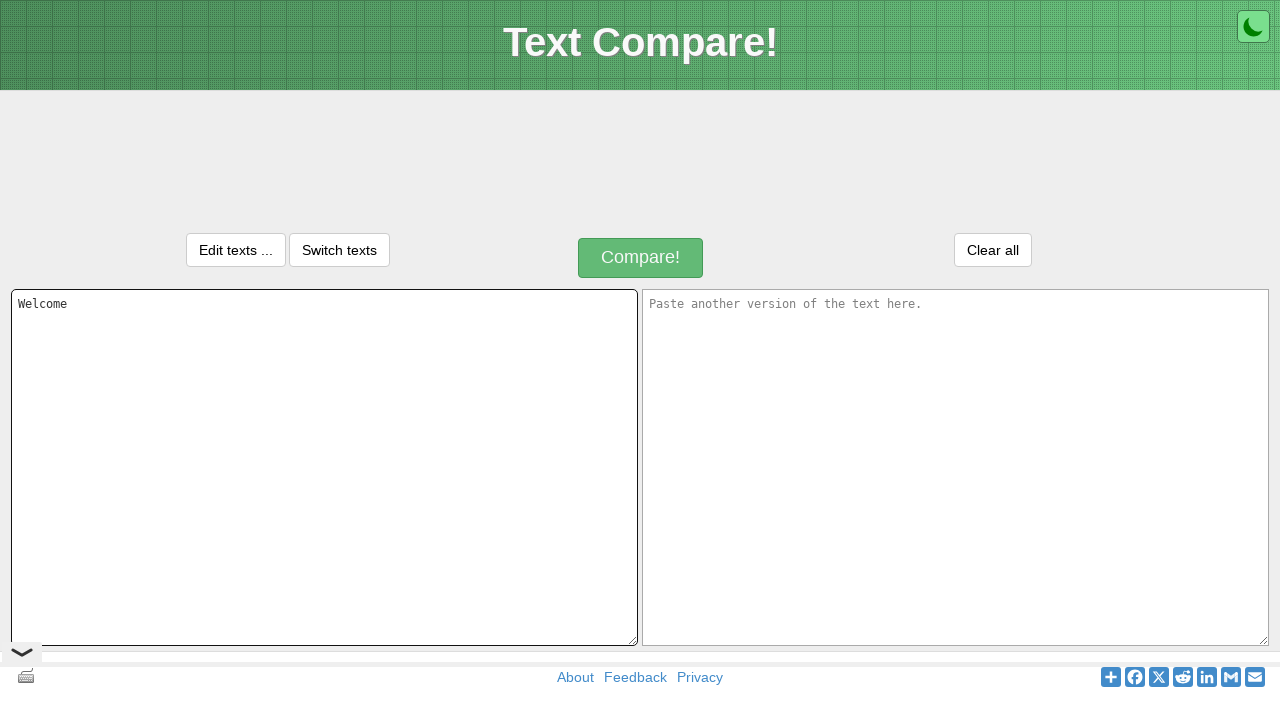

Selected all text using Ctrl+A or Cmd+A
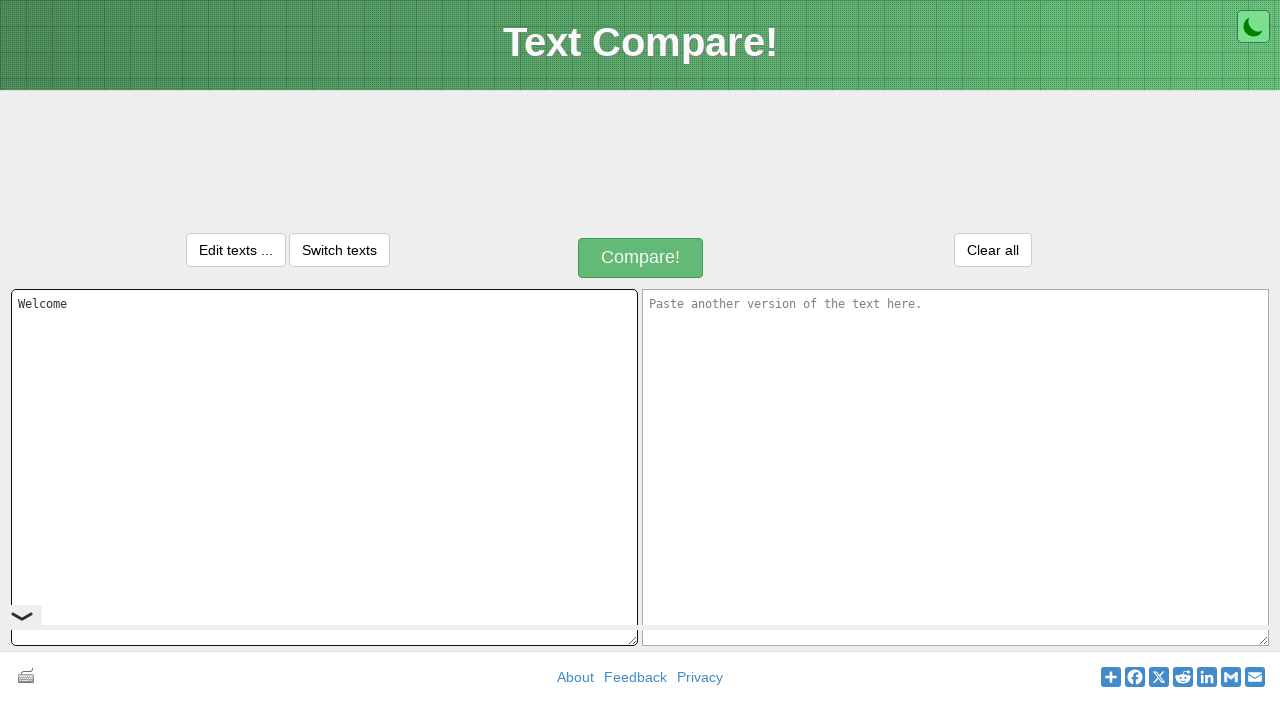

Copied selected text using Ctrl+C or Cmd+C
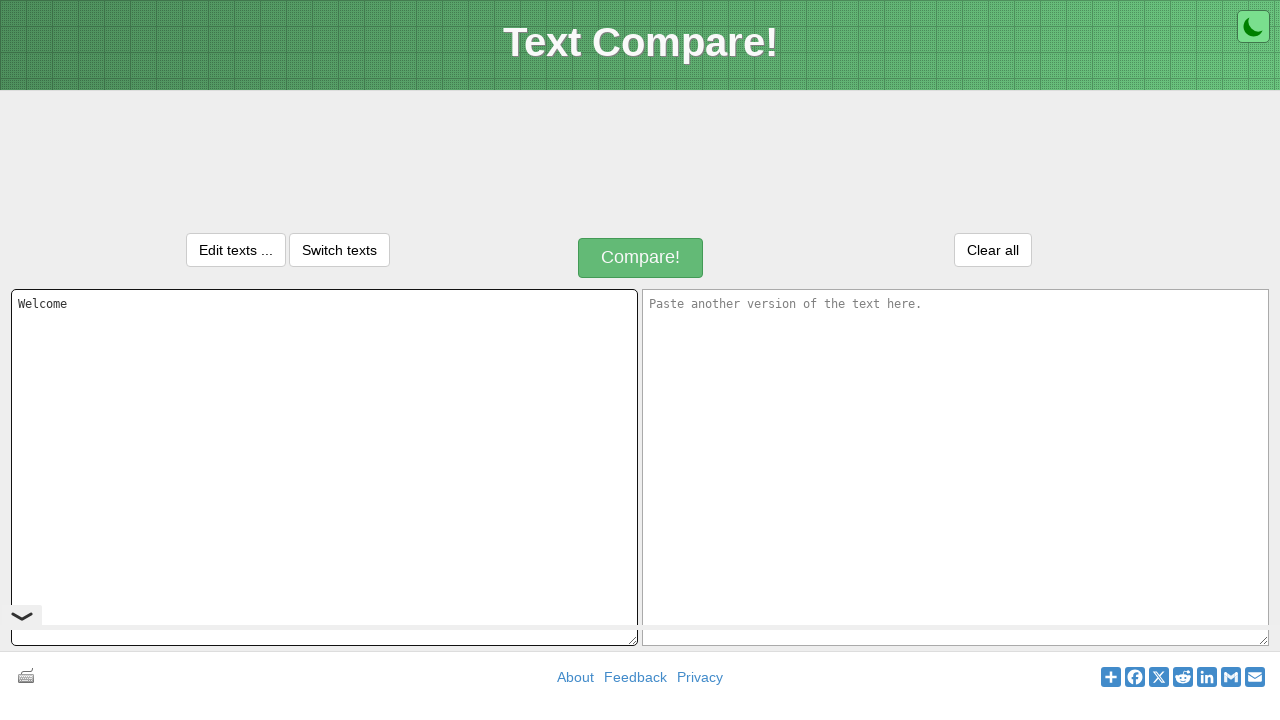

Tabbed to the next input field
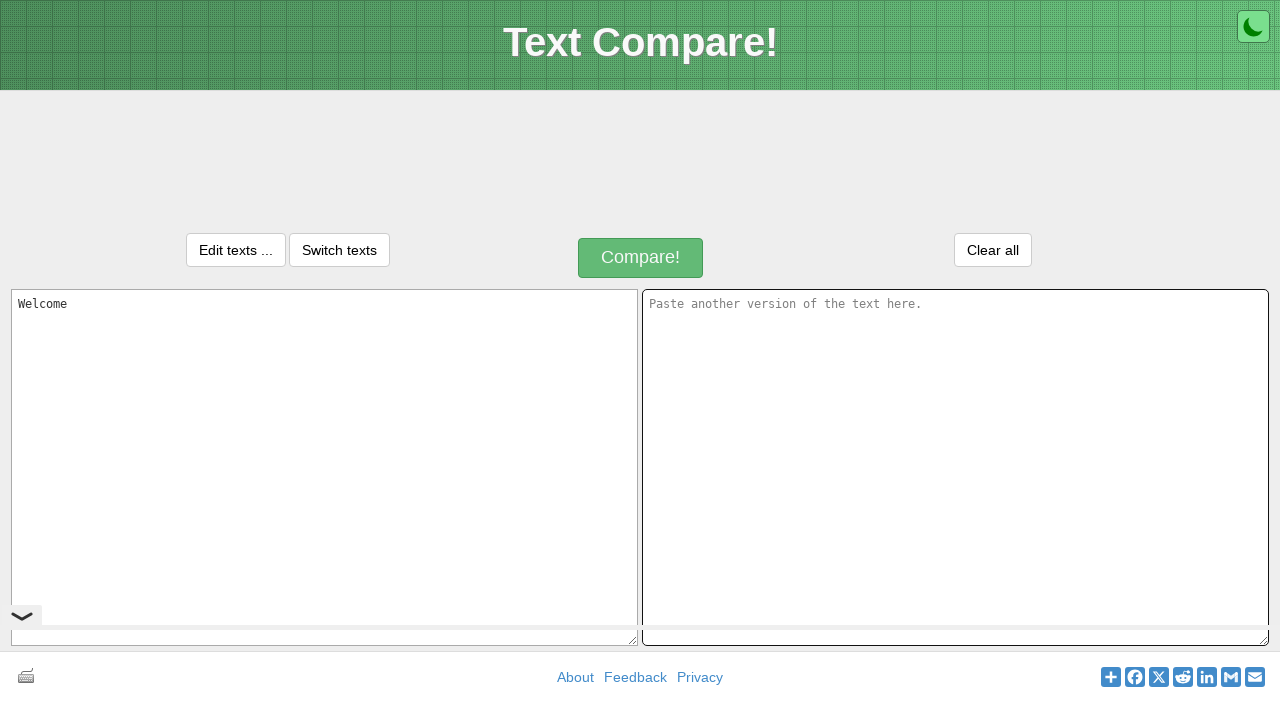

Pasted copied text using Ctrl+V or Cmd+V
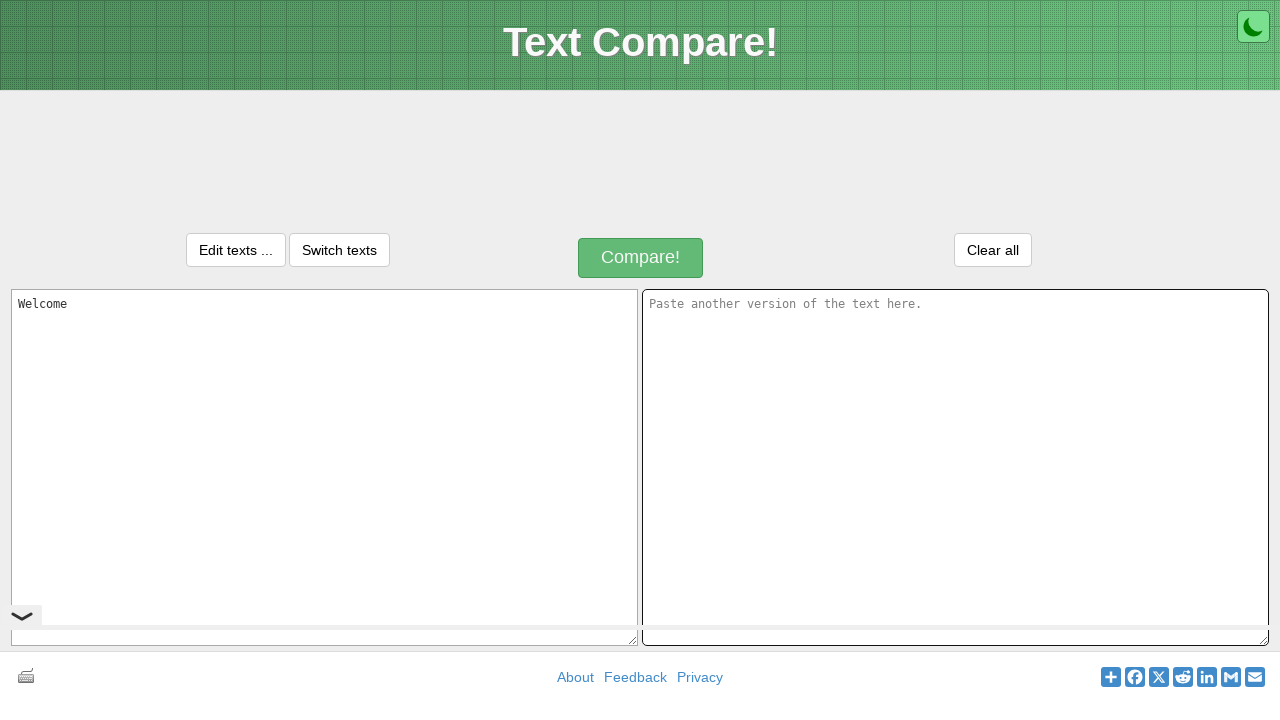

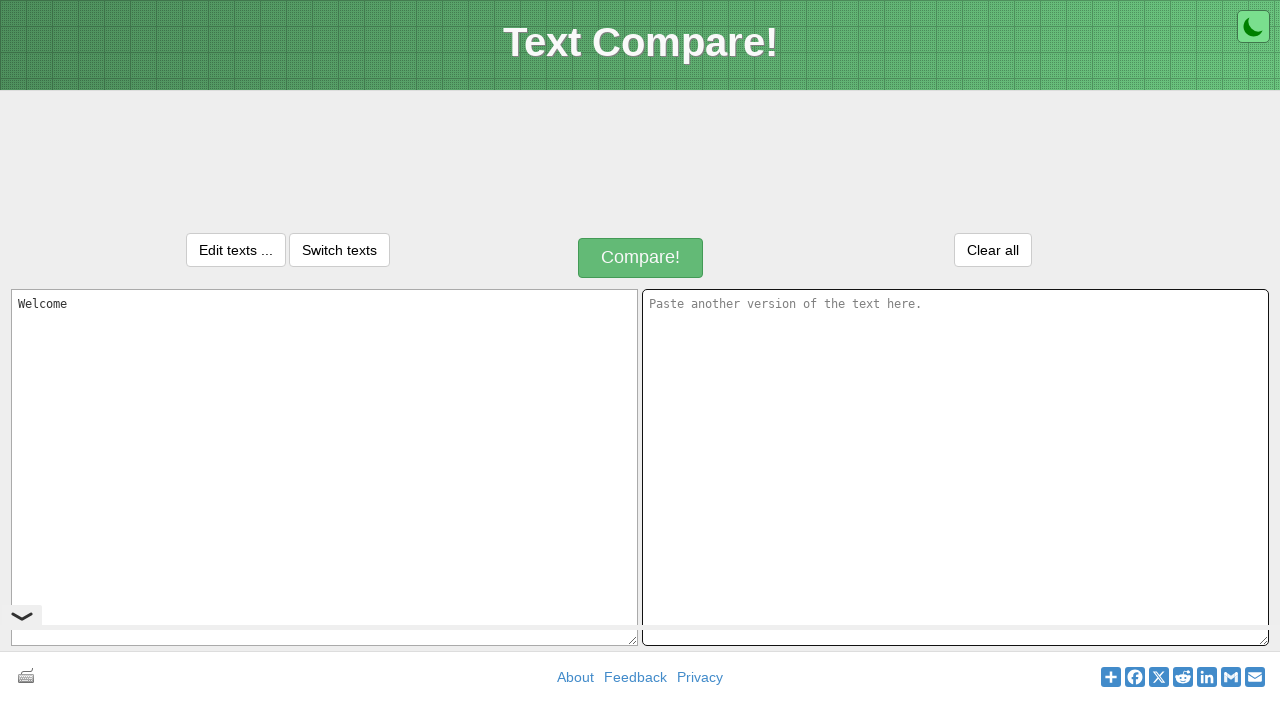